Tests a progress bar widget by waiting until the progress bar label displays "Complete!" text

Starting URL: http://www.seleniumui.moderntester.pl/progressbar.php

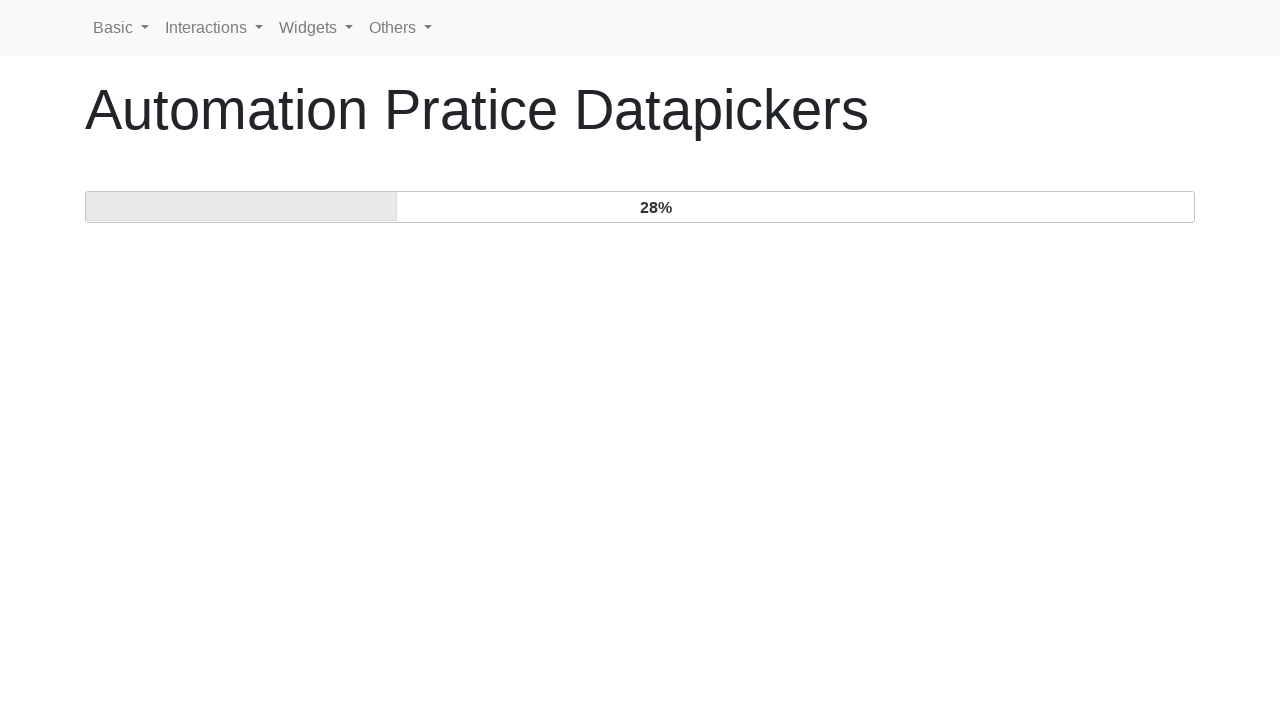

Navigated to progress bar test page
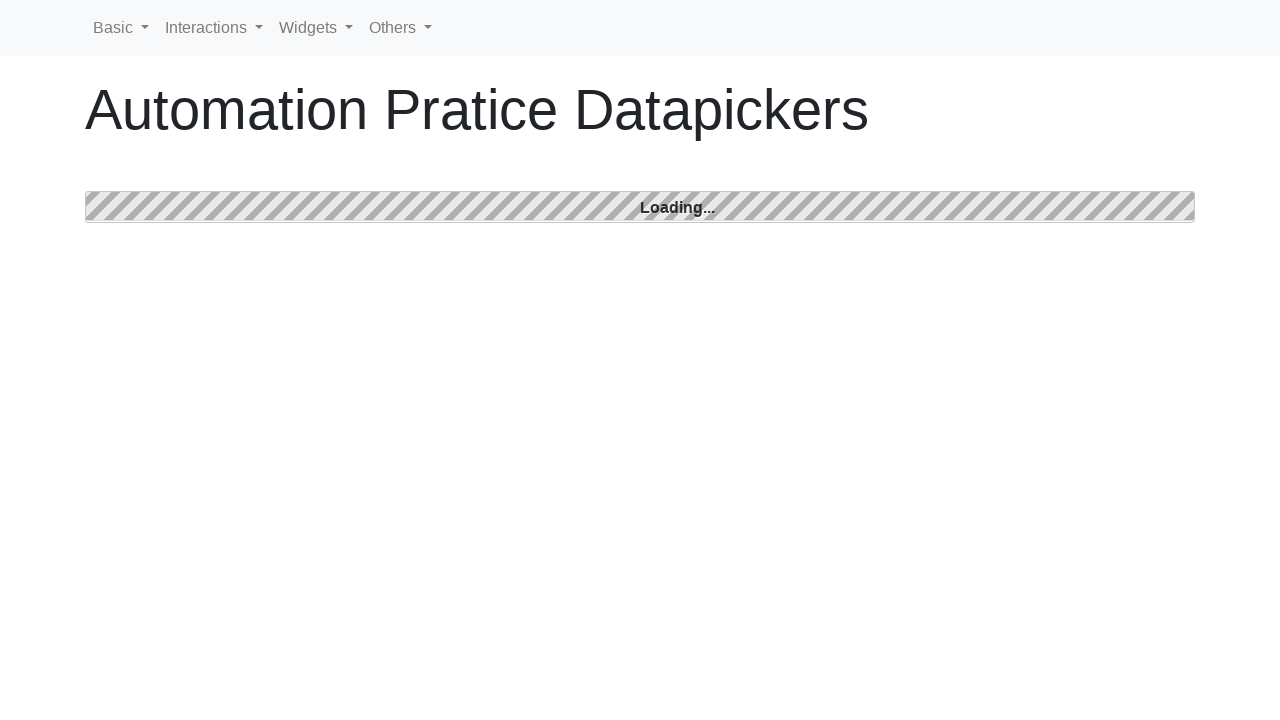

Progress bar completed and displayed 'Complete!' text
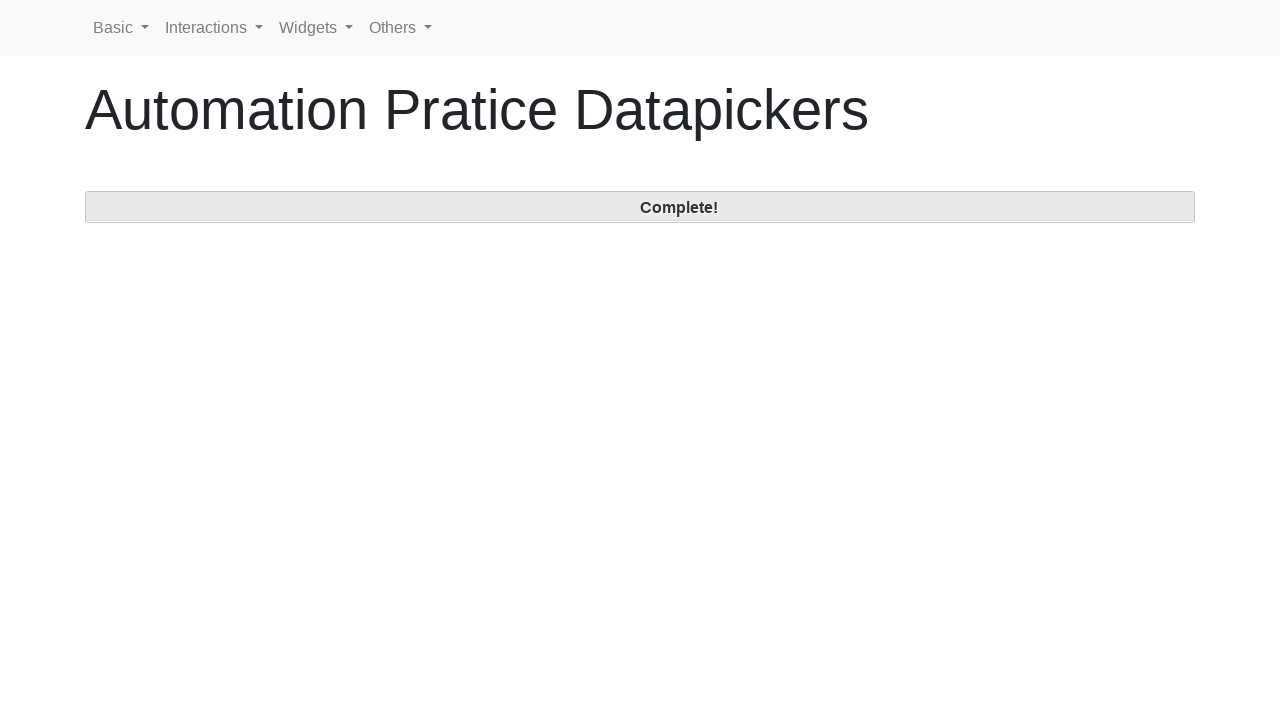

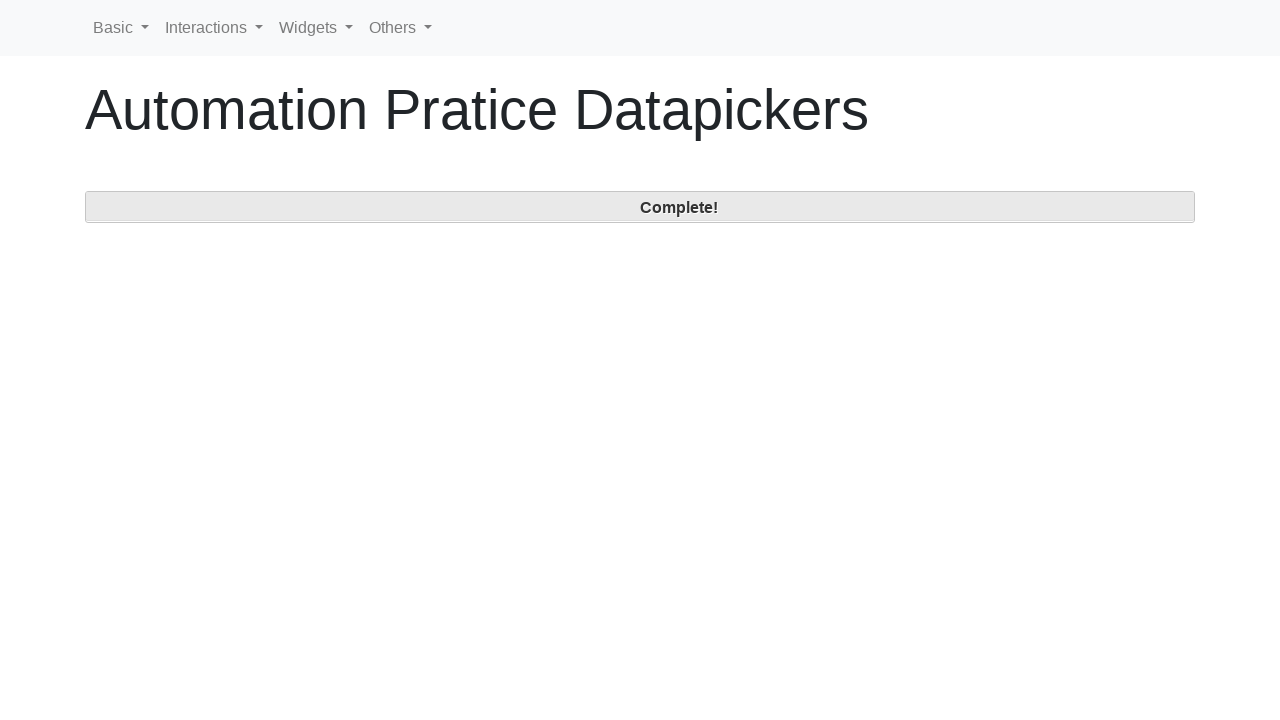